Tests a student portal application by entering a code "MD5" in a bootbox dialog, clicking OK, and then navigating through the interface using keyboard interactions (Tab and Enter keys).

Starting URL: https://live.monetanalytics.com/stu_proc/student.html#

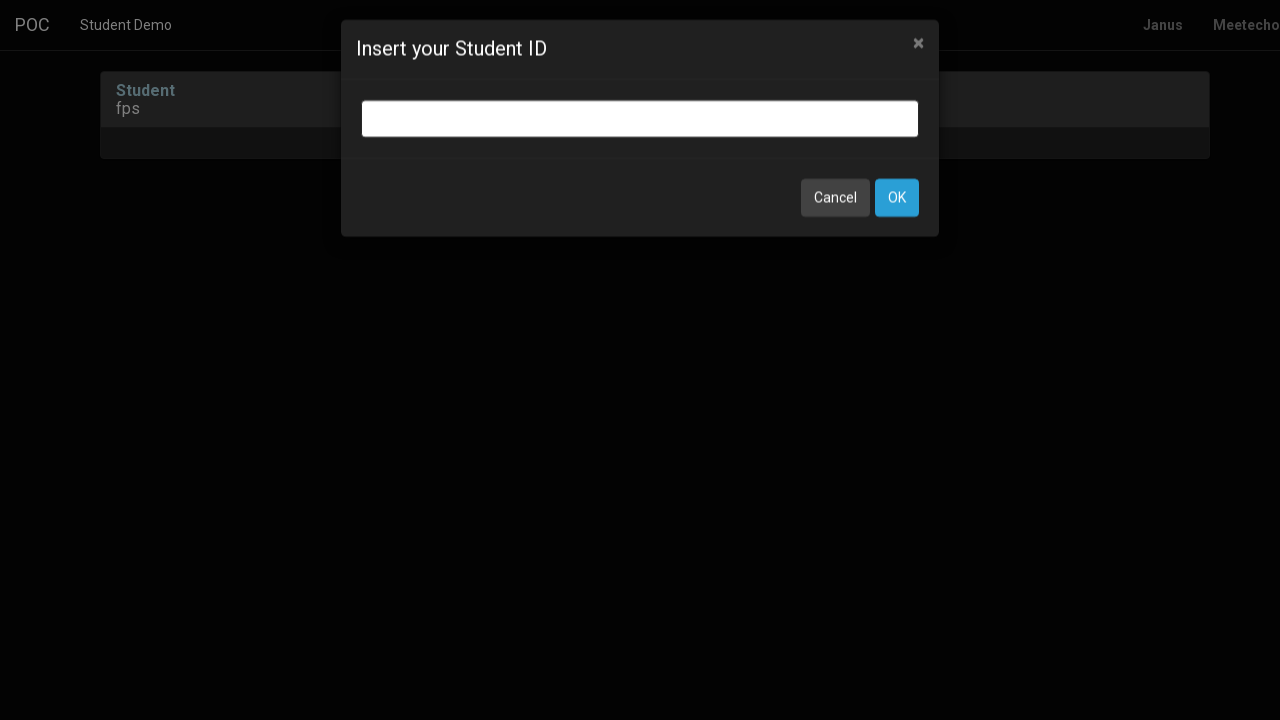

Bootbox input dialog appeared
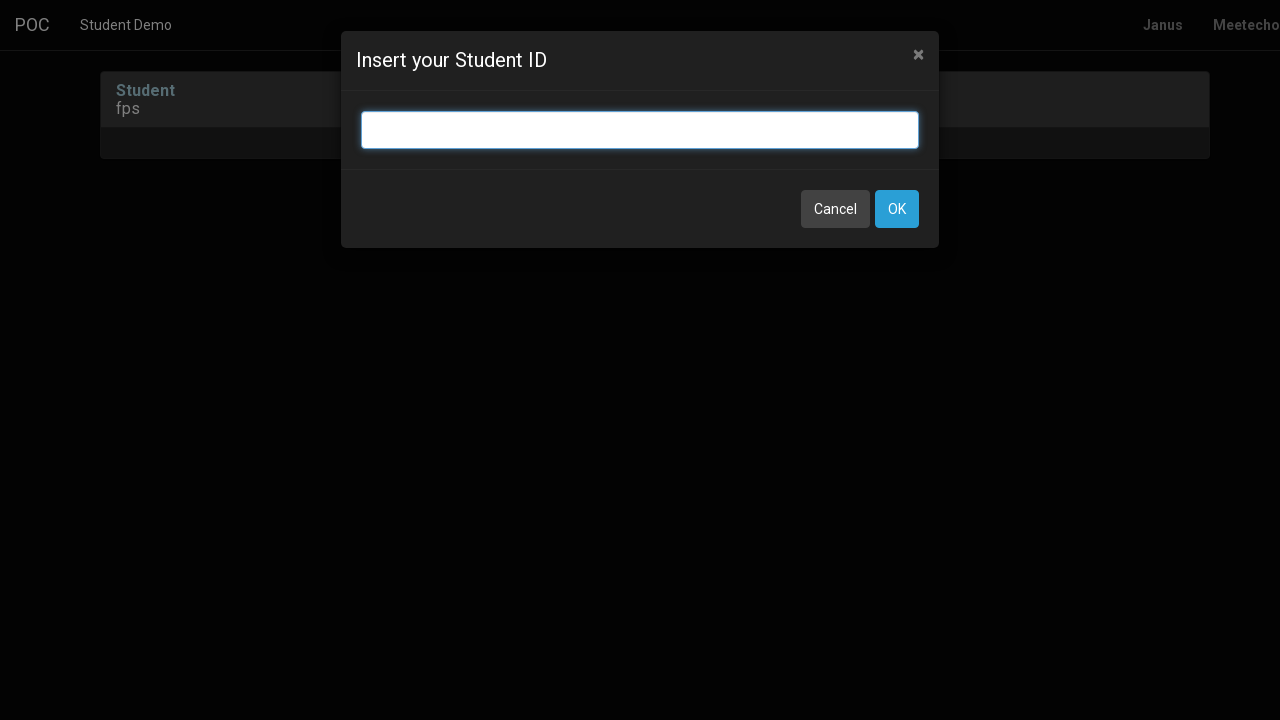

Entered code 'MD5' in bootbox input field on input.bootbox-input.bootbox-input-text.form-control
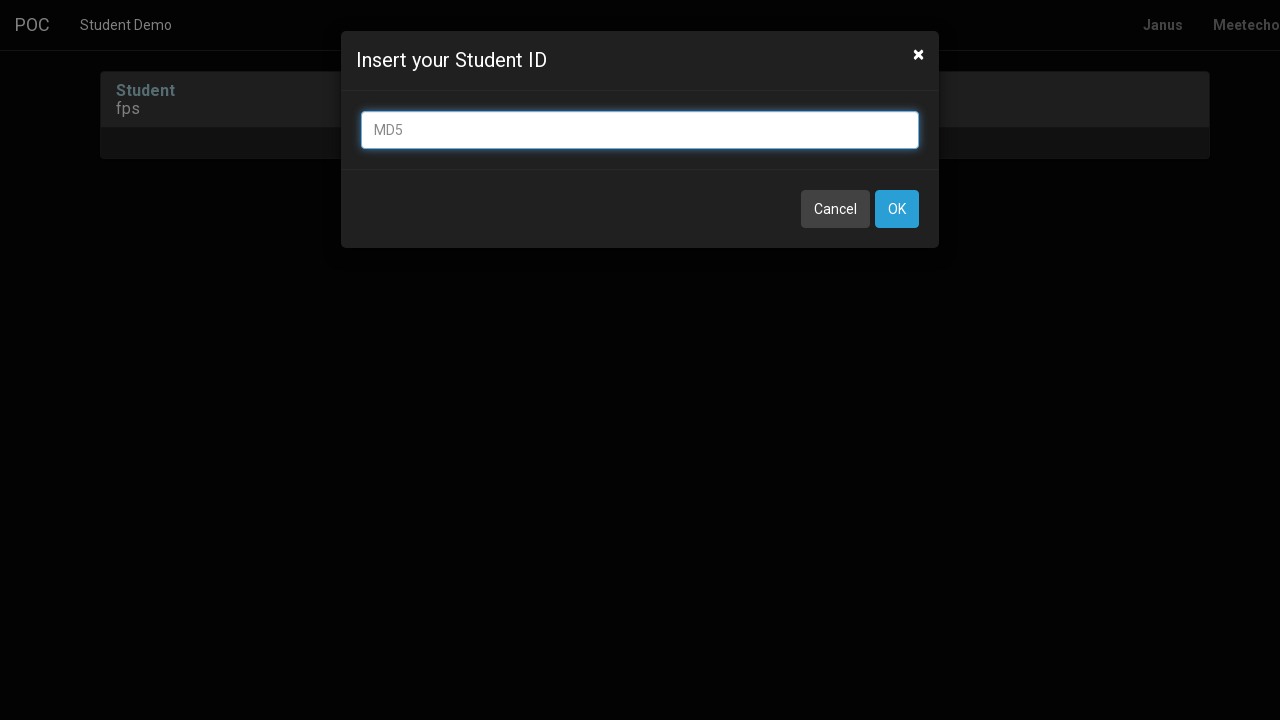

Clicked OK button to submit code at (897, 209) on xpath=//button[contains(text(),'OK')]
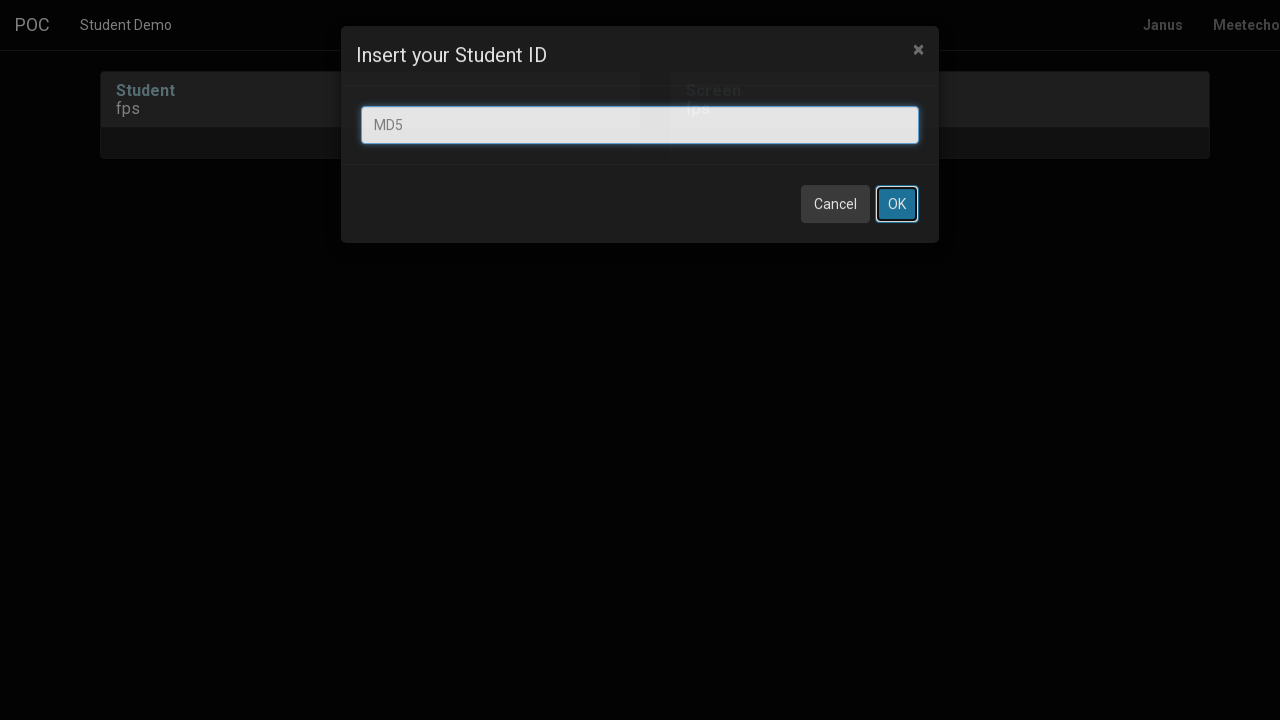

Waited 8 seconds for page to process
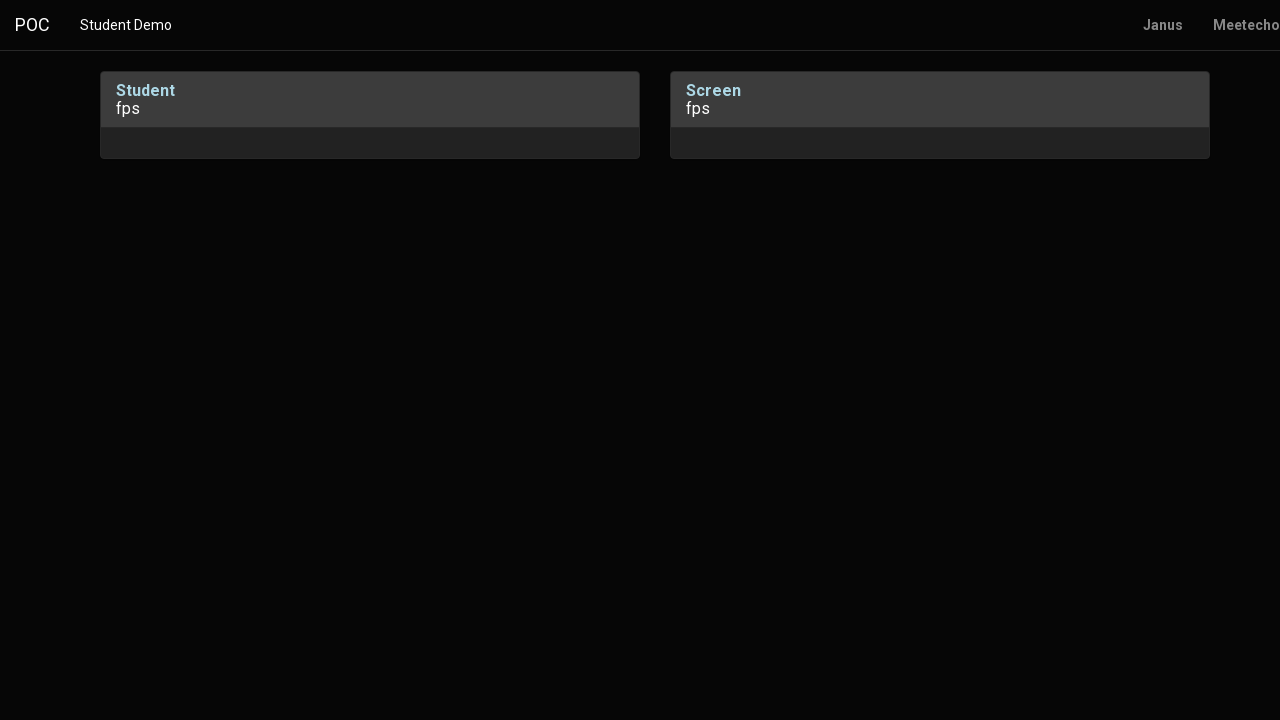

Pressed Tab key for navigation
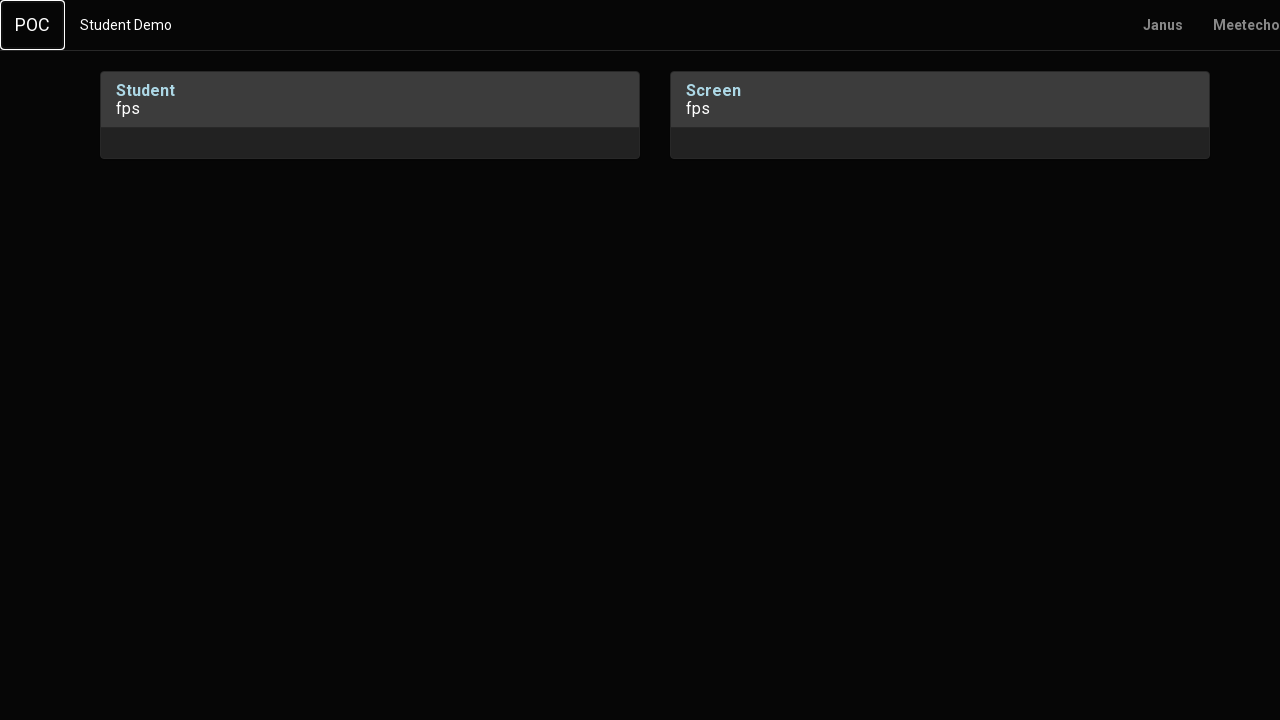

Waited 1 second
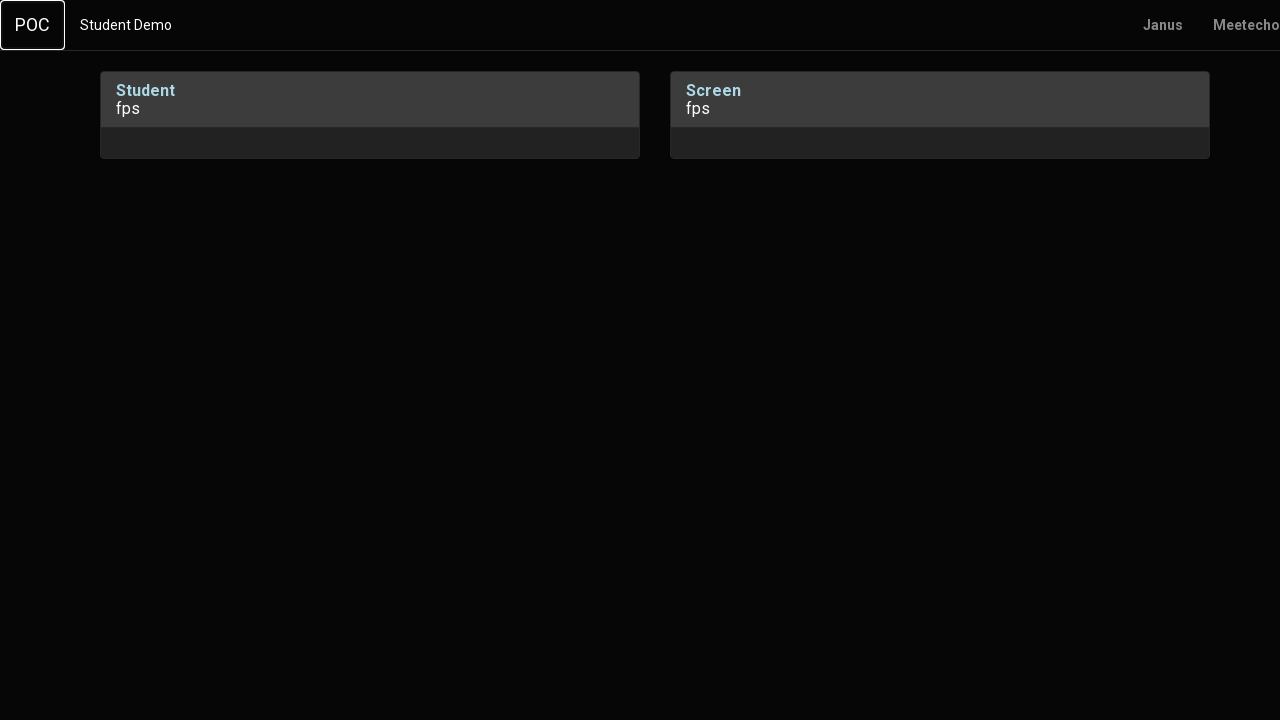

Pressed Enter key
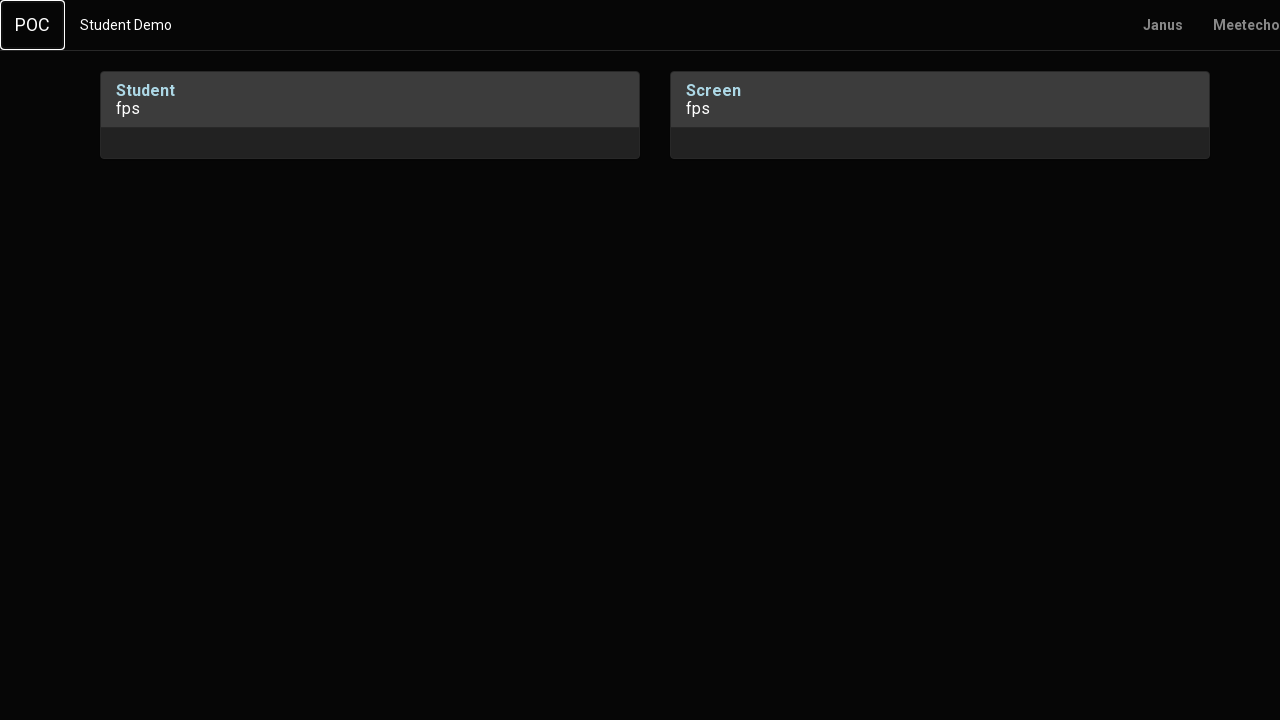

Waited 2 seconds
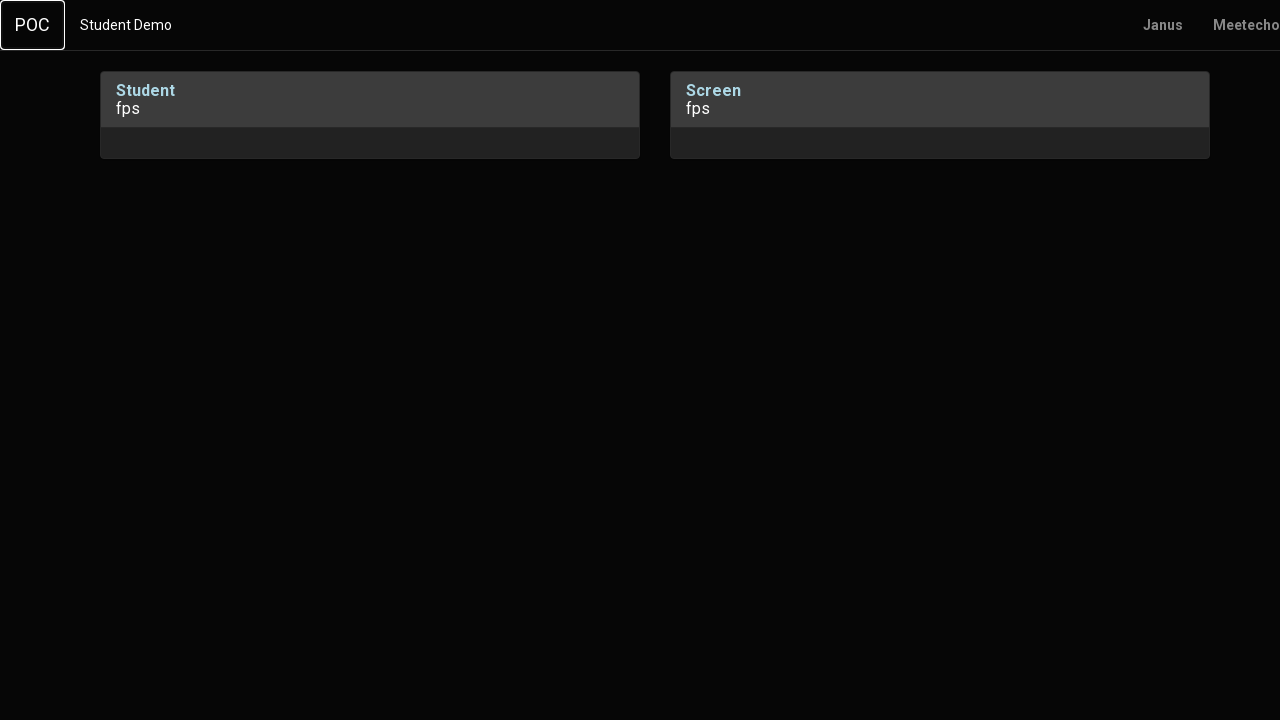

Pressed Tab key for navigation
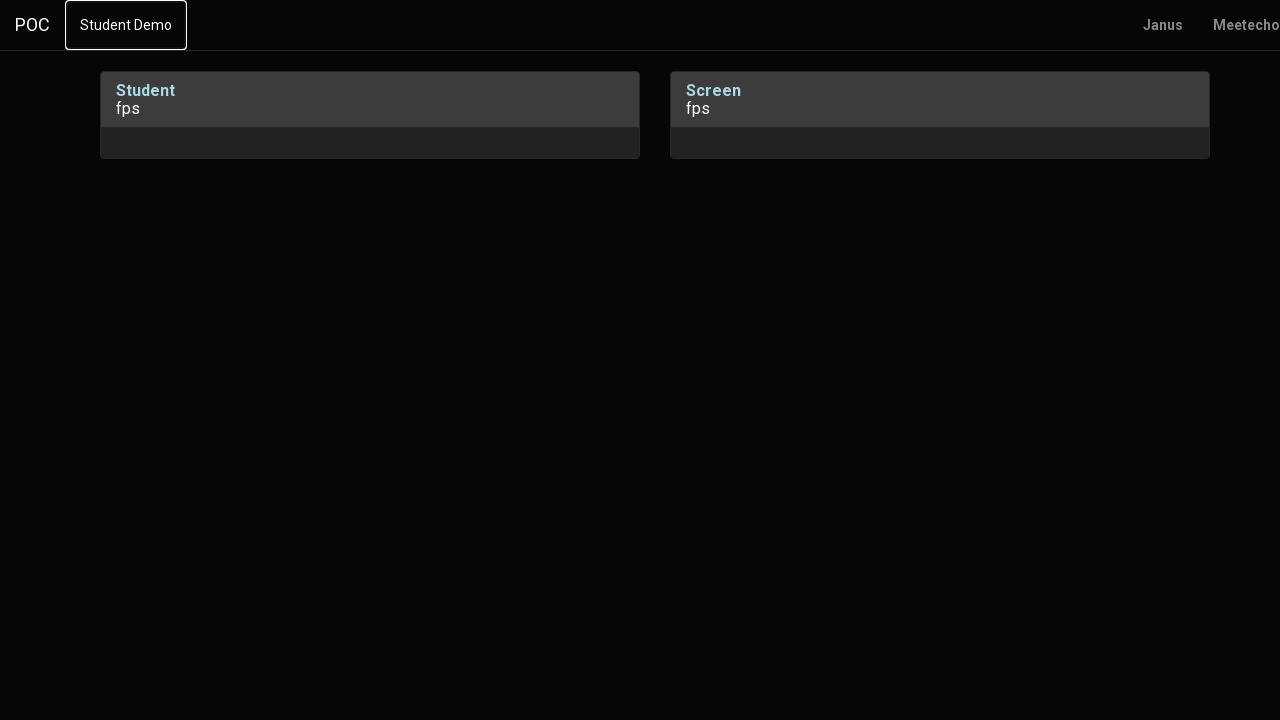

Waited 1 second
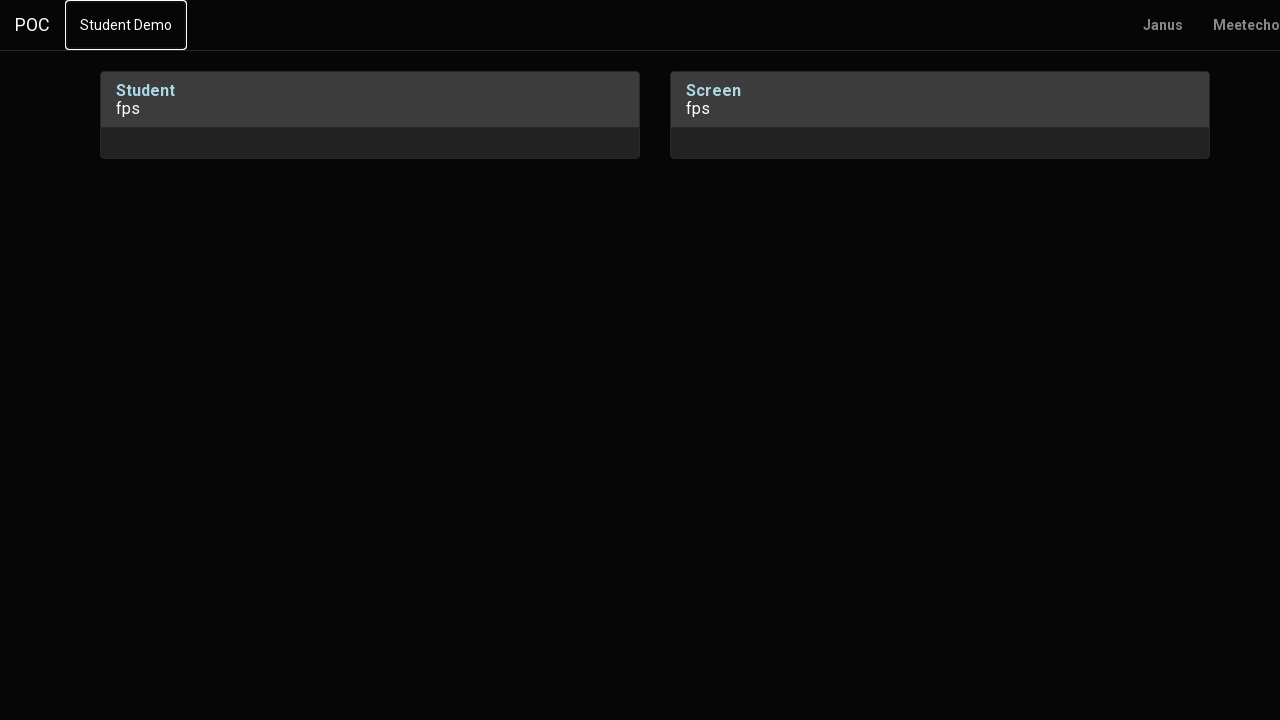

Pressed Tab key for navigation
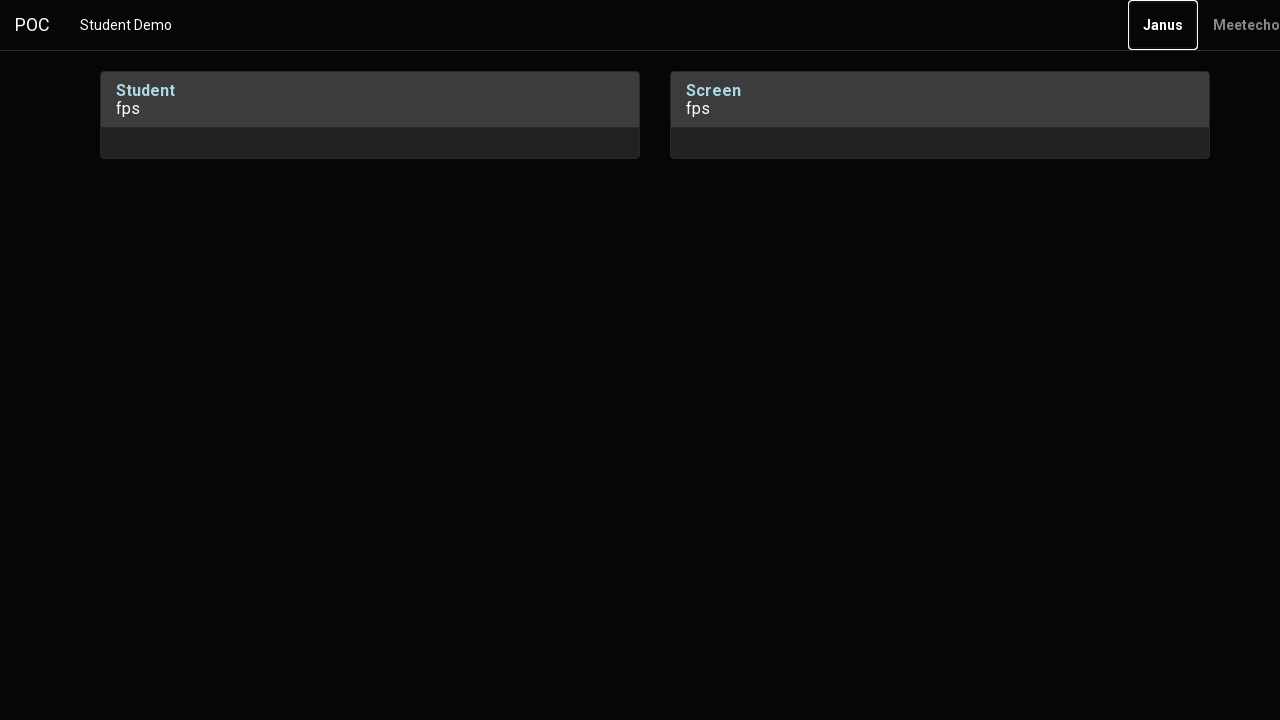

Waited 2 seconds
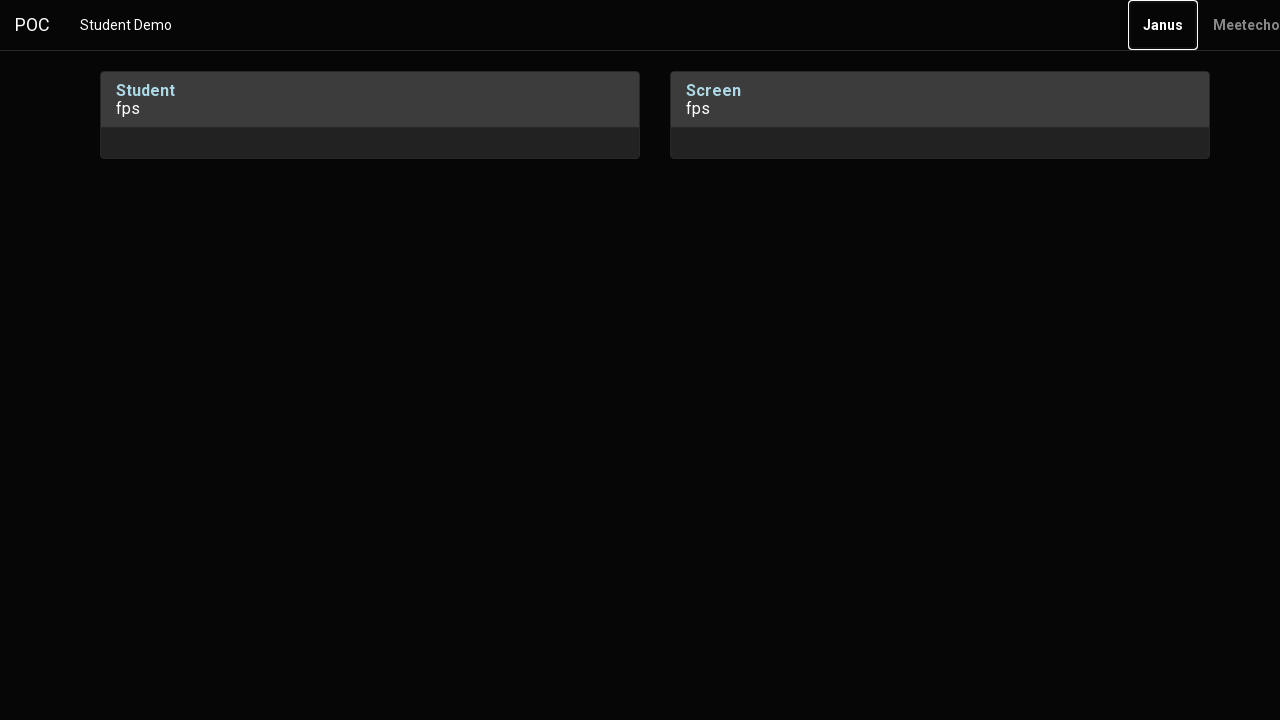

Pressed Enter key
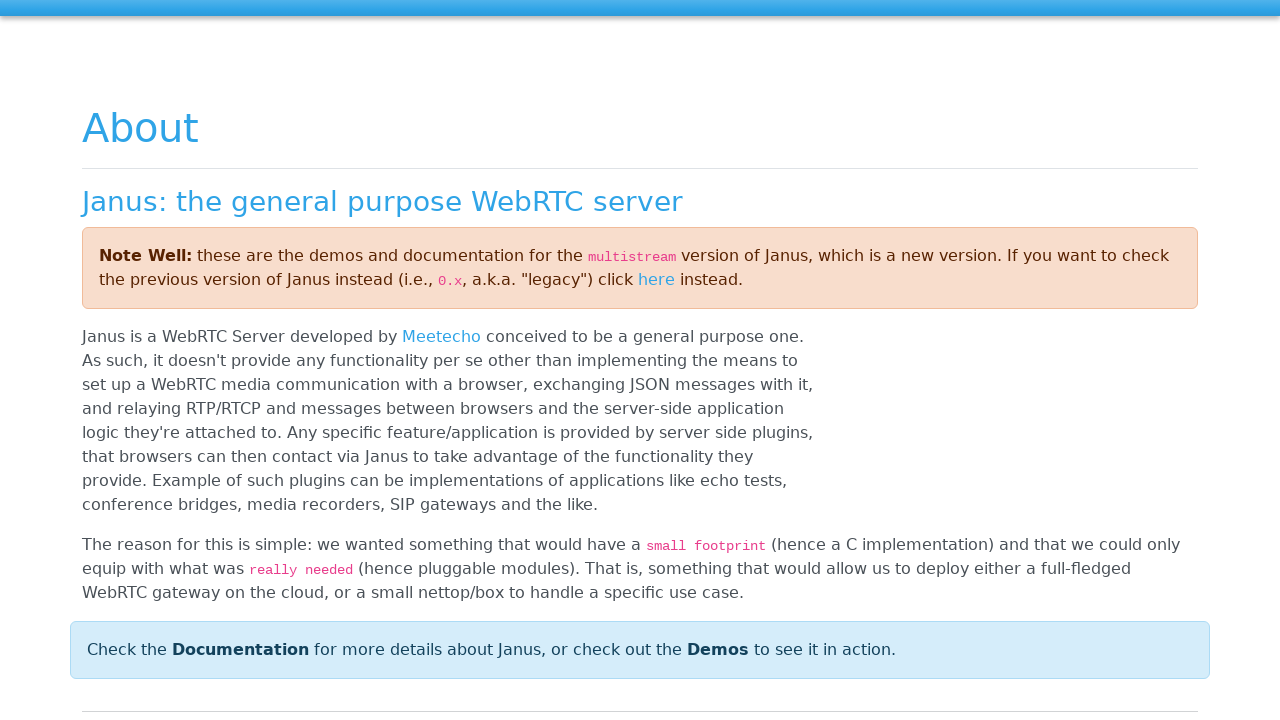

Waited 60 seconds for process completion
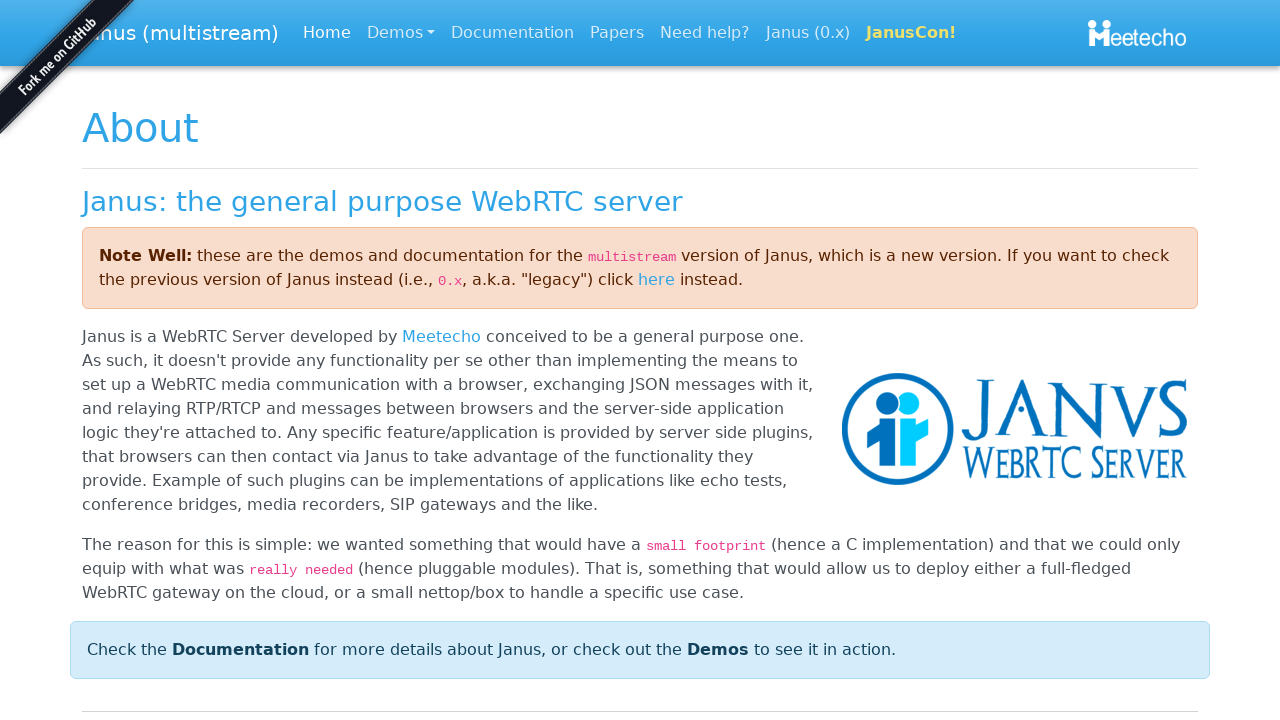

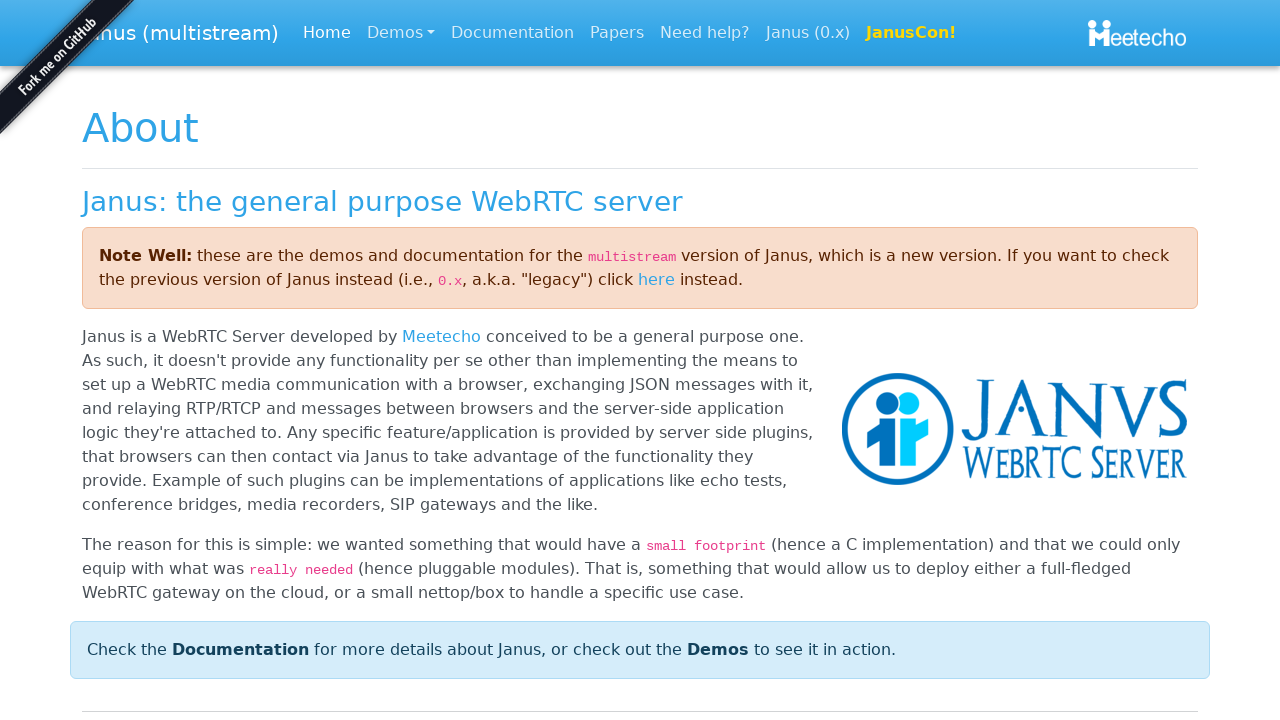